Tests keyboard actions by typing text and performing keyboard shortcuts like select all, copy, delete, and paste in an input field

Starting URL: https://the-internet.herokuapp.com/key_presses

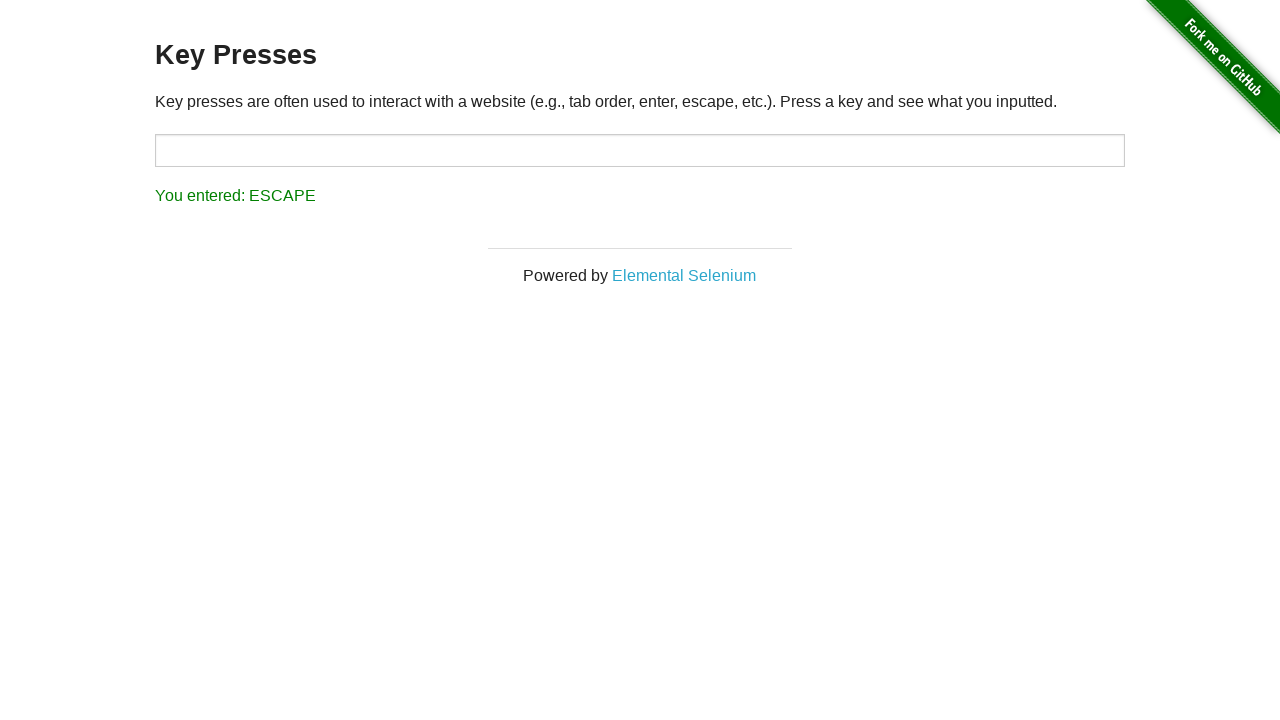

Located the target input field
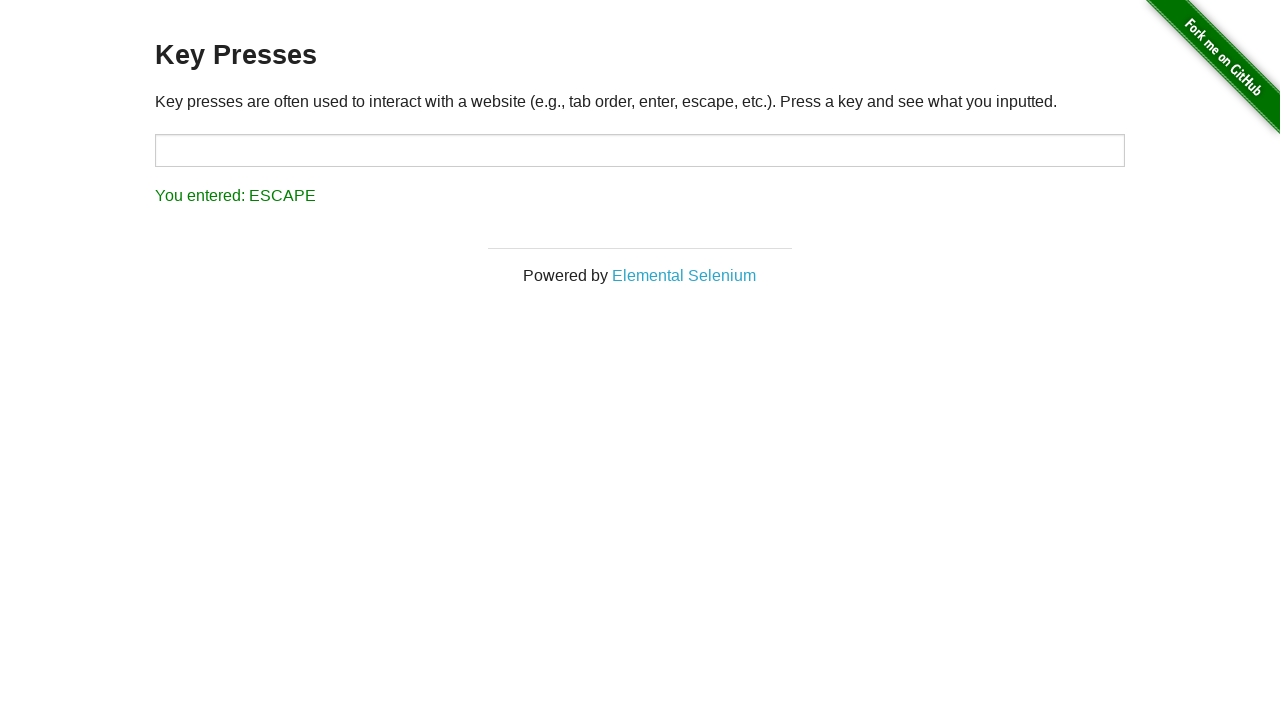

Filled input field with 'Hello' on xpath=//input[@id='target']
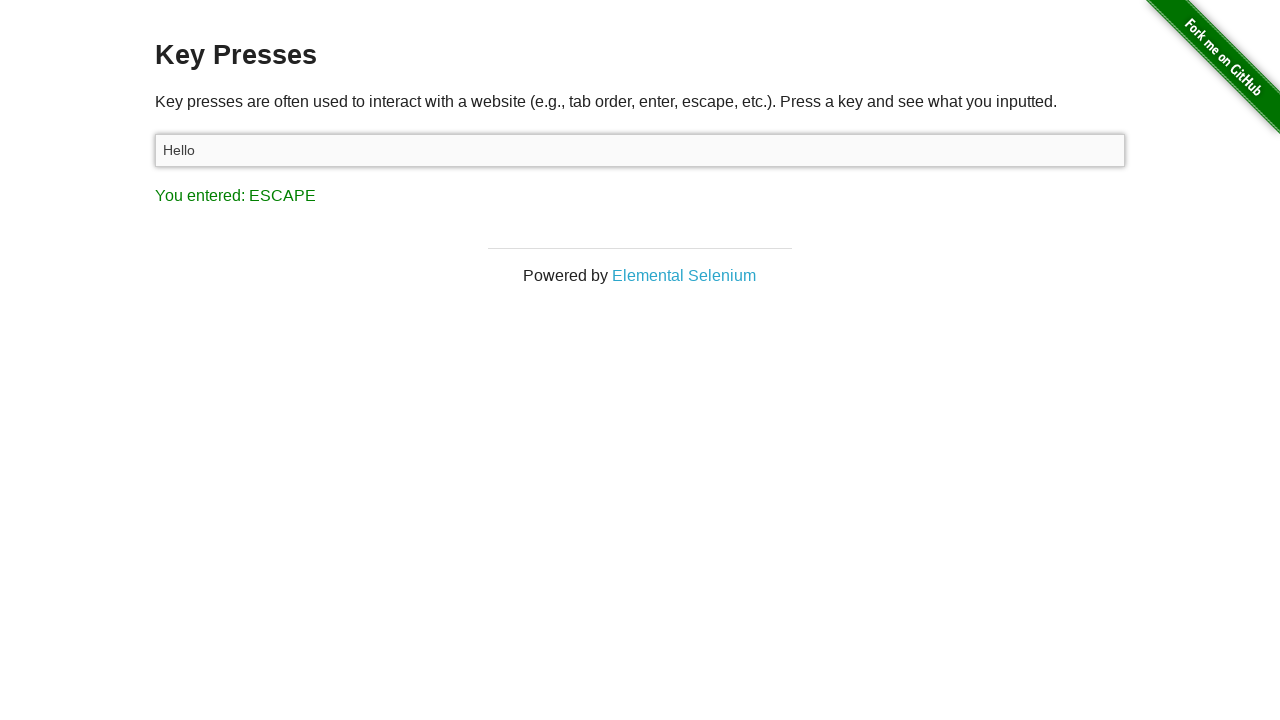

Selected all text using Ctrl+A on xpath=//input[@id='target']
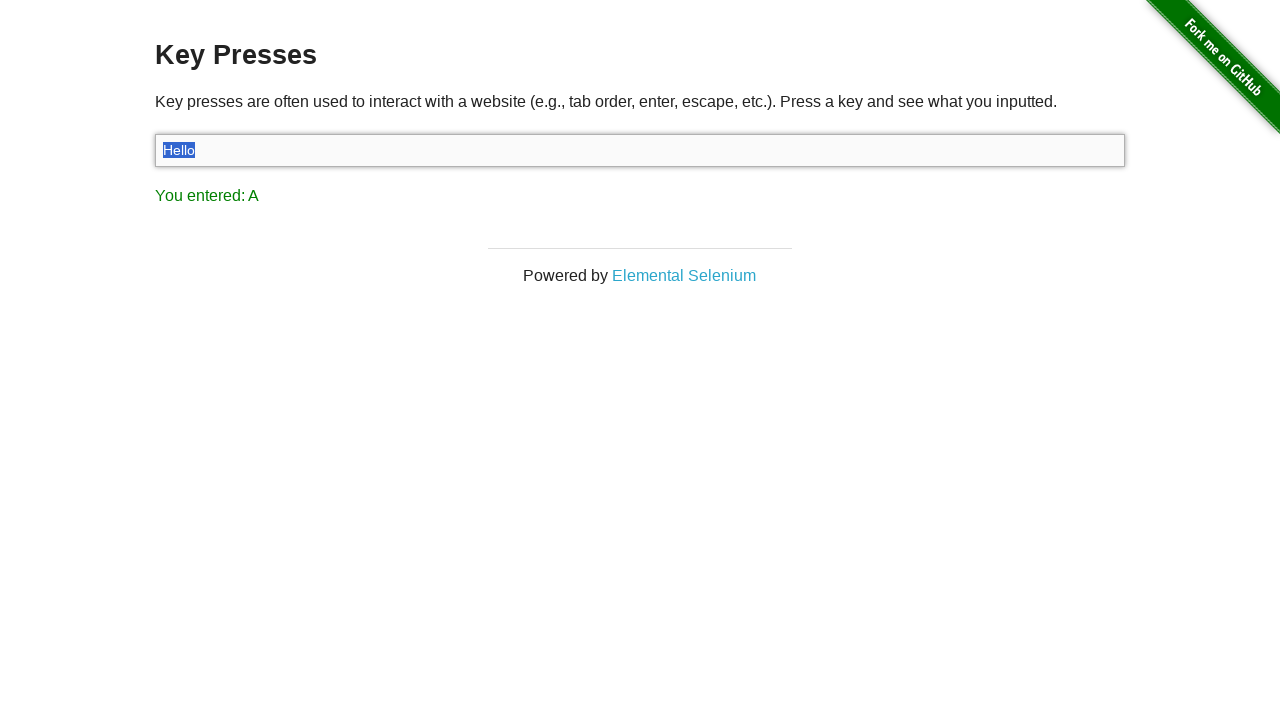

Copied selected text using Ctrl+C on xpath=//input[@id='target']
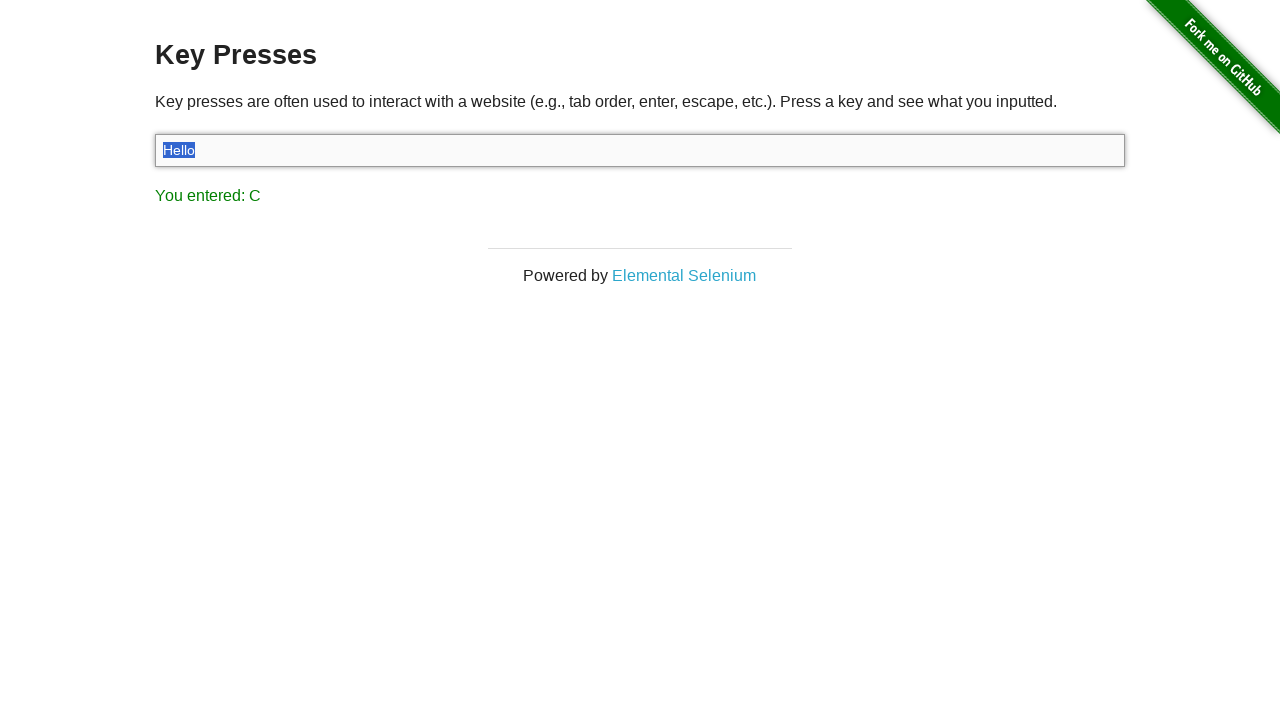

Deleted selected text using Backspace on xpath=//input[@id='target']
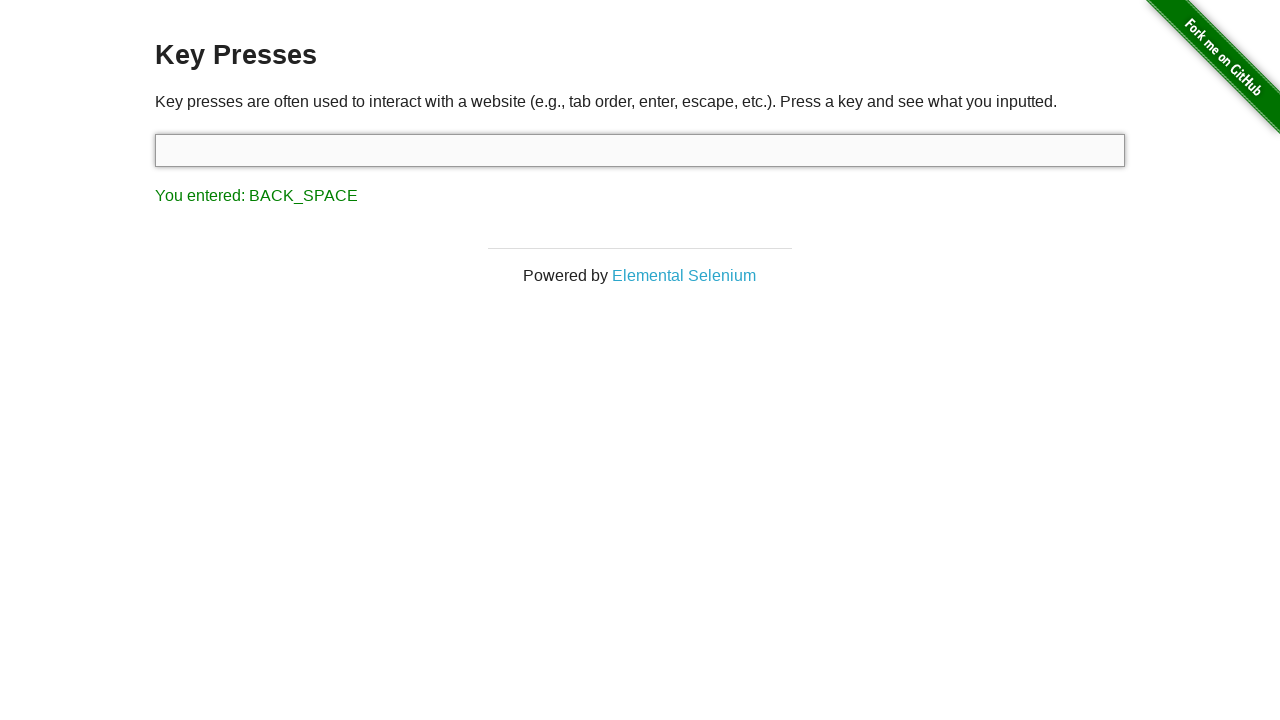

Pasted copied text using Ctrl+V on xpath=//input[@id='target']
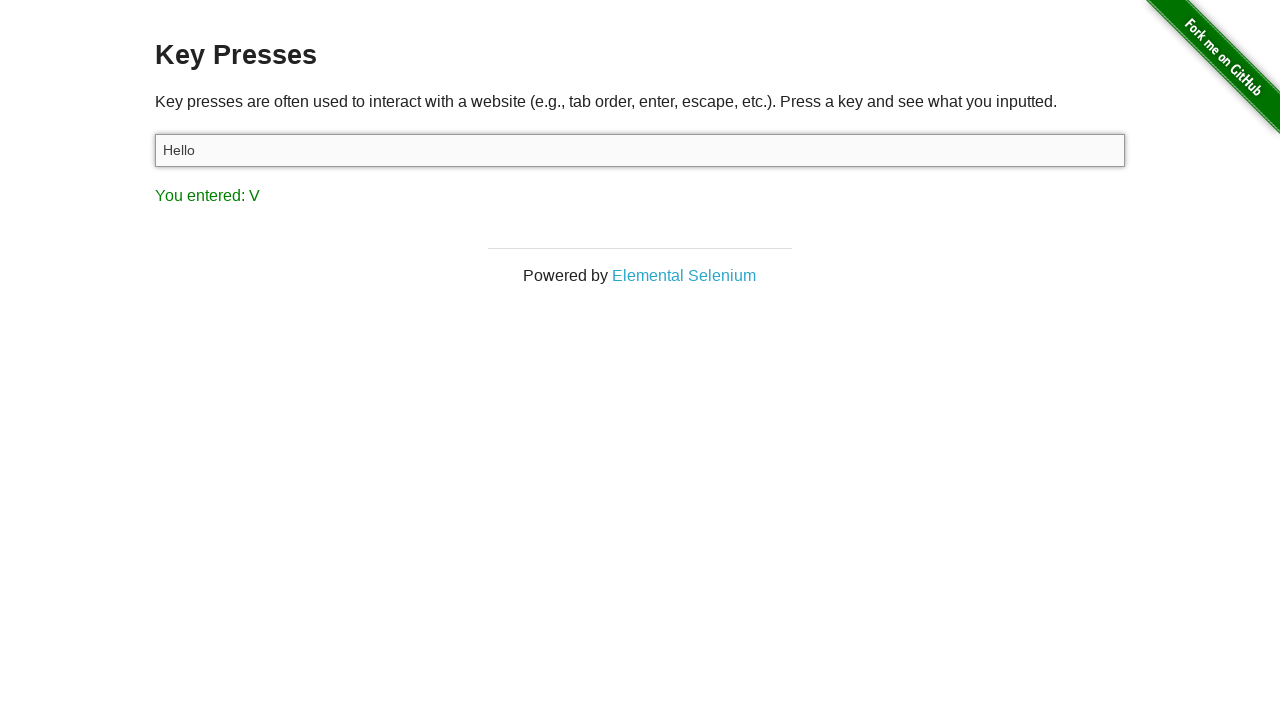

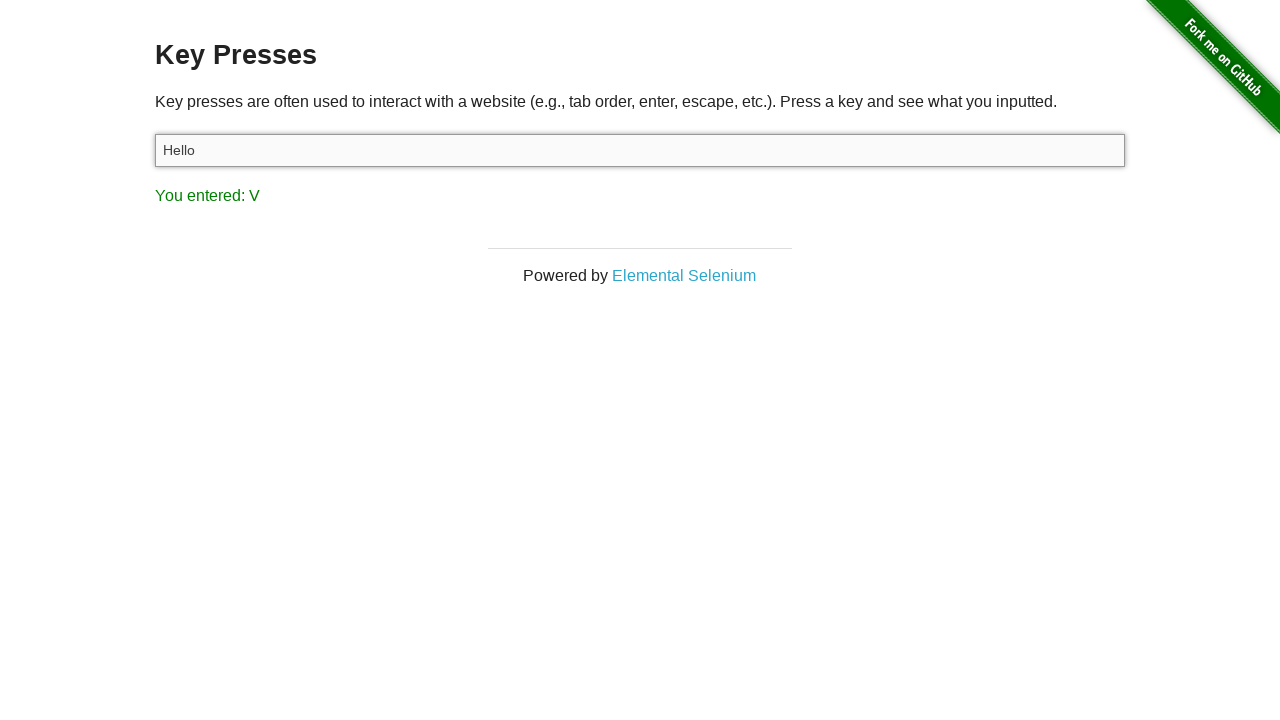